Tests various button interactions including clicking buttons, checking if buttons are disabled, getting button properties like position, color, size, and hovering over buttons to observe style changes

Starting URL: https://www.leafground.com/button.xhtml

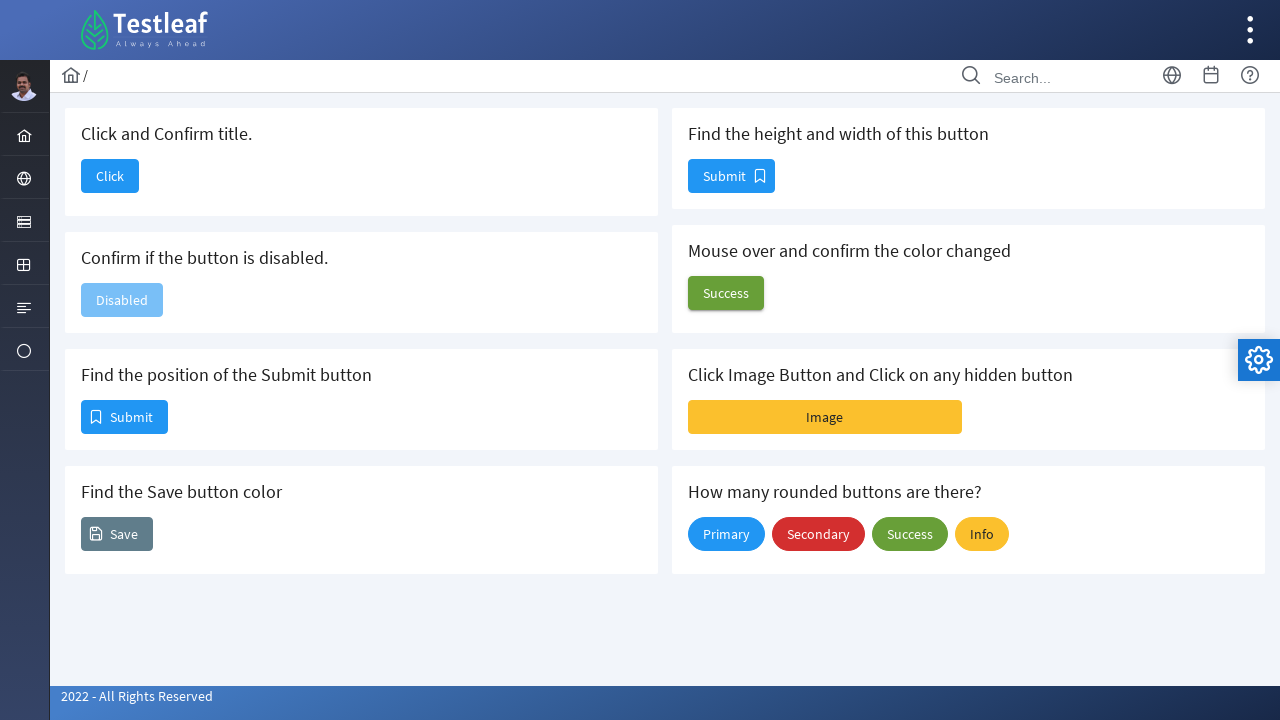

Clicked the first button at (110, 176) on #j_idt88\:j_idt90
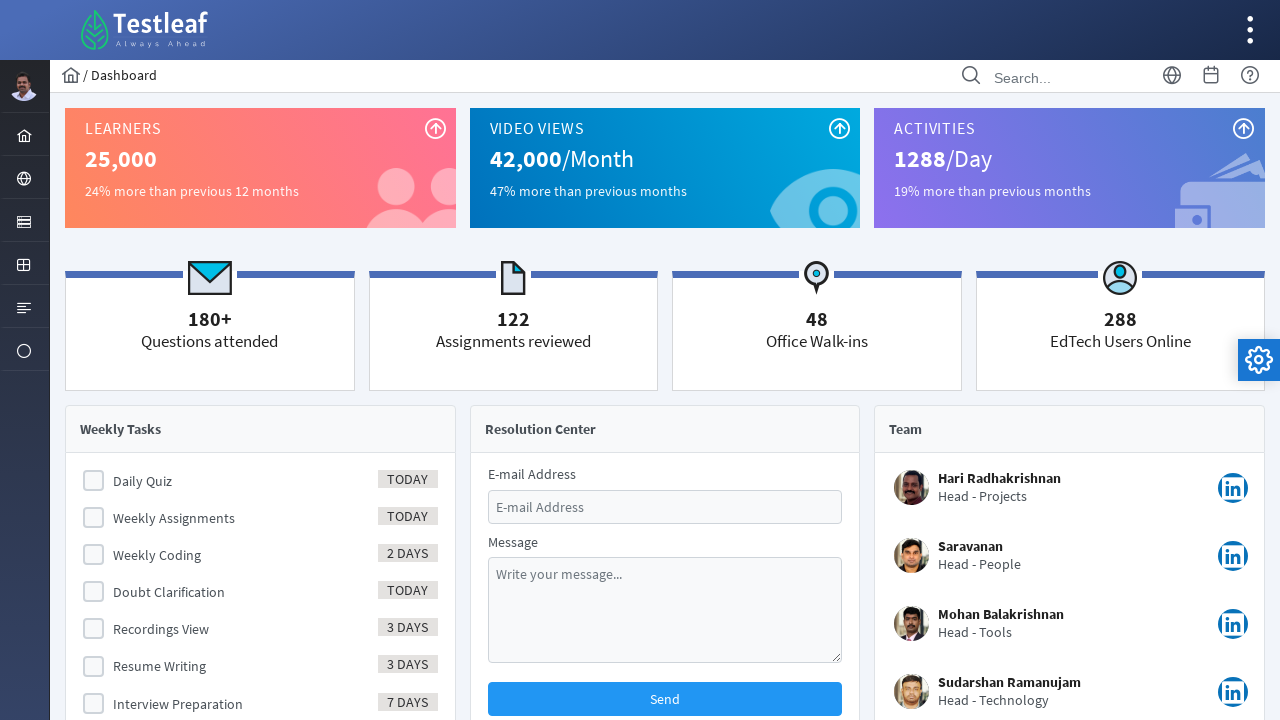

Retrieved page title: Dashboard
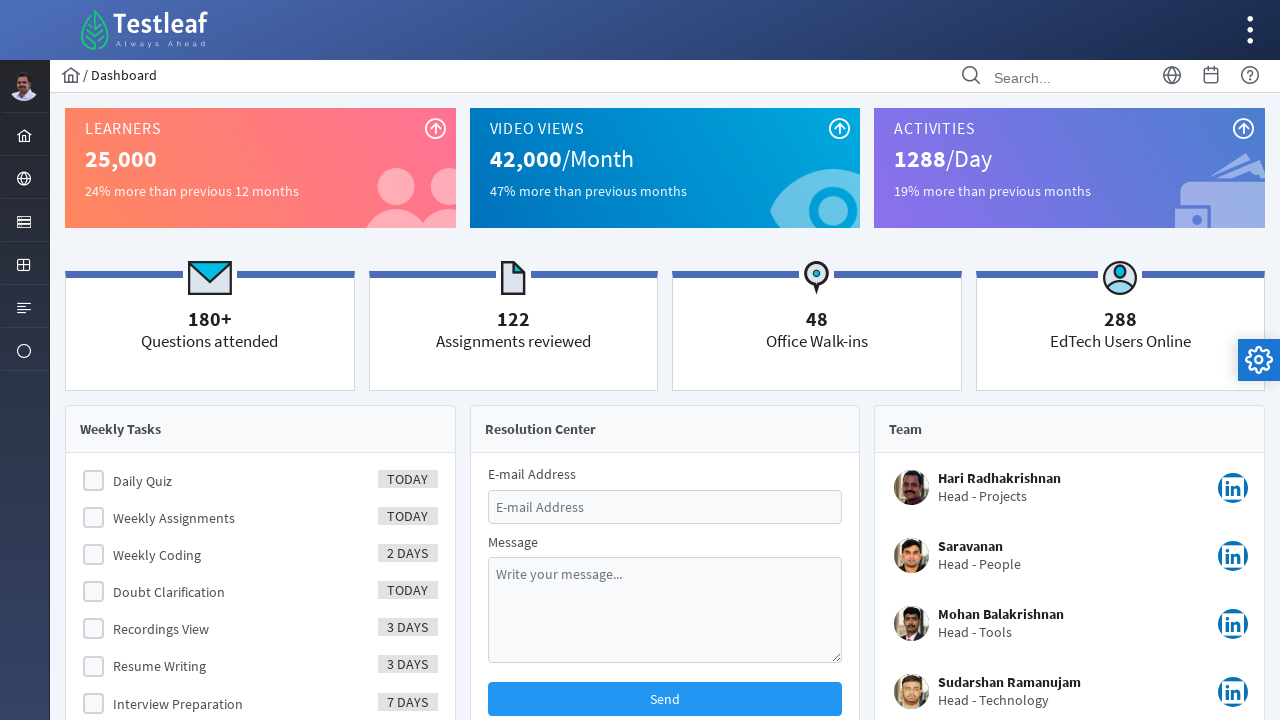

Navigated back to button page
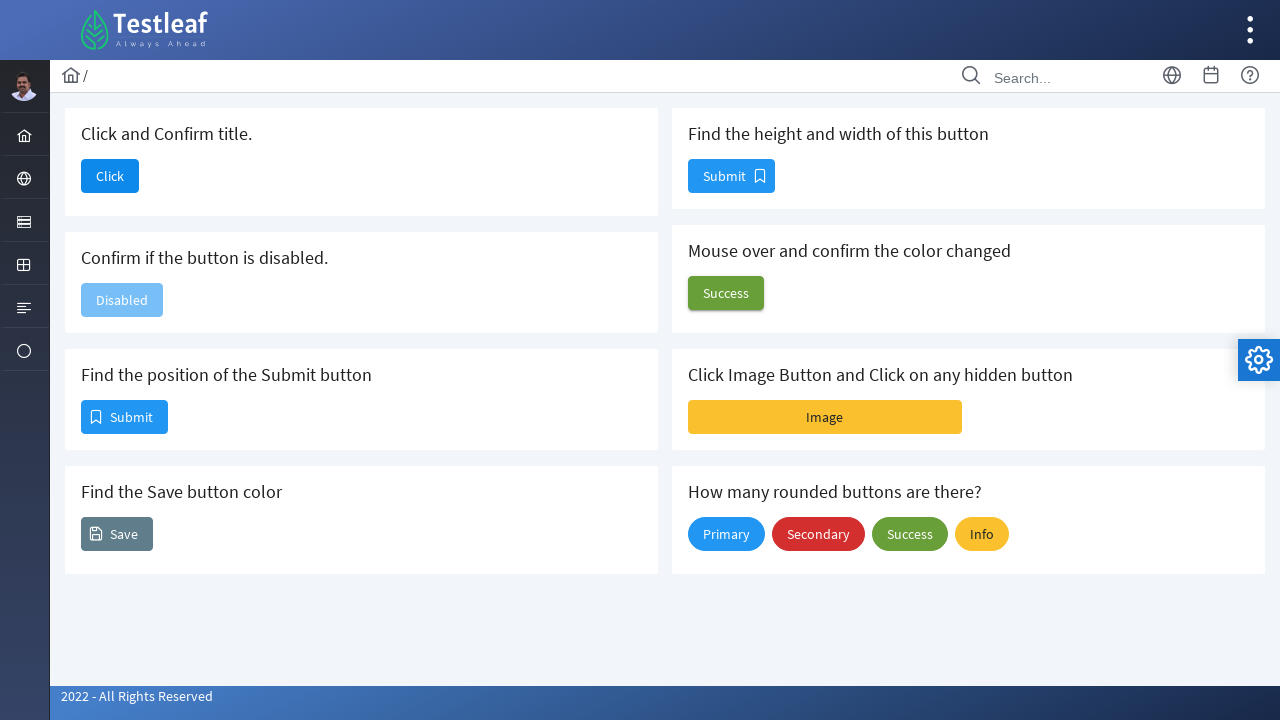

Checked if button is disabled: False
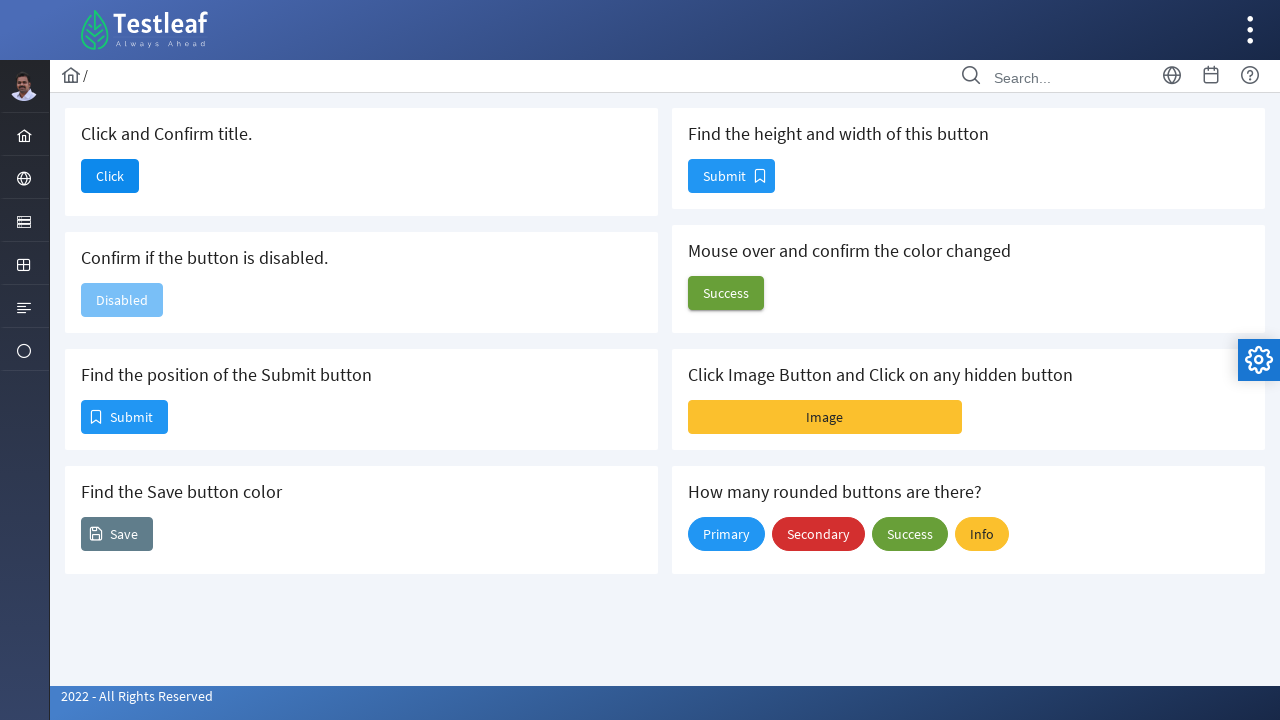

Retrieved submit button position: x=81, y=400
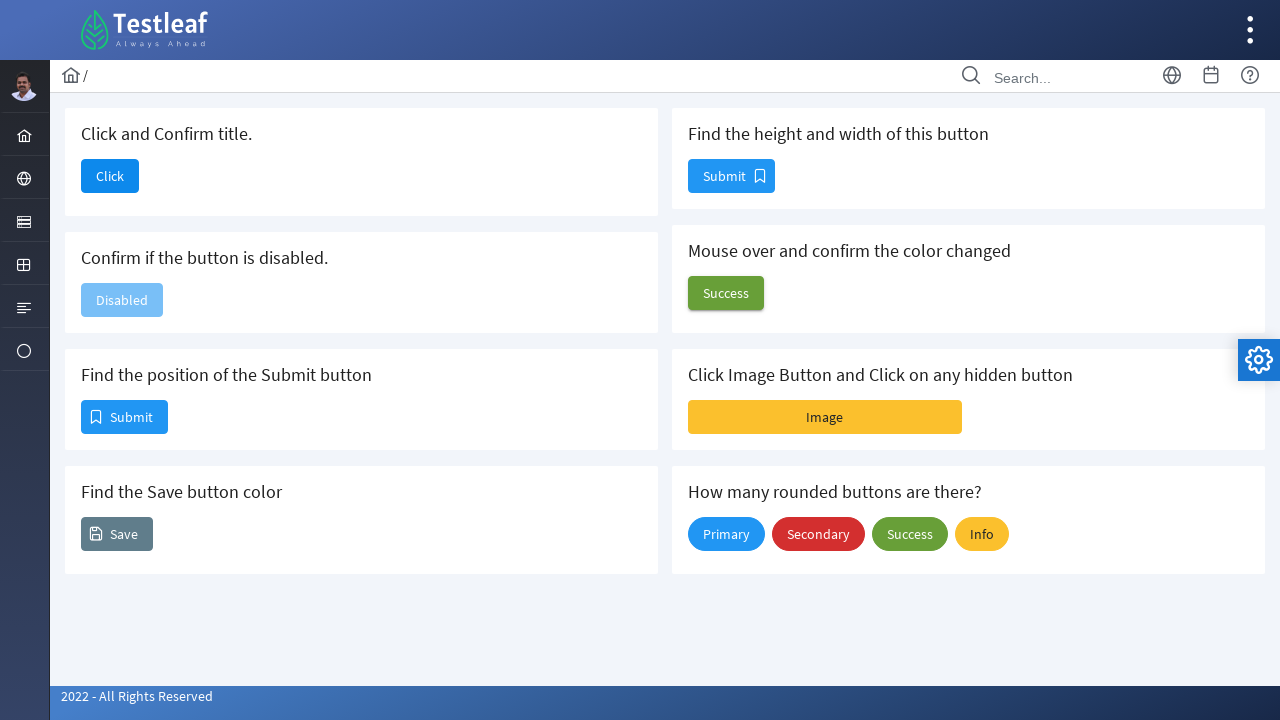

Retrieved button color: rgb(96, 125, 139)
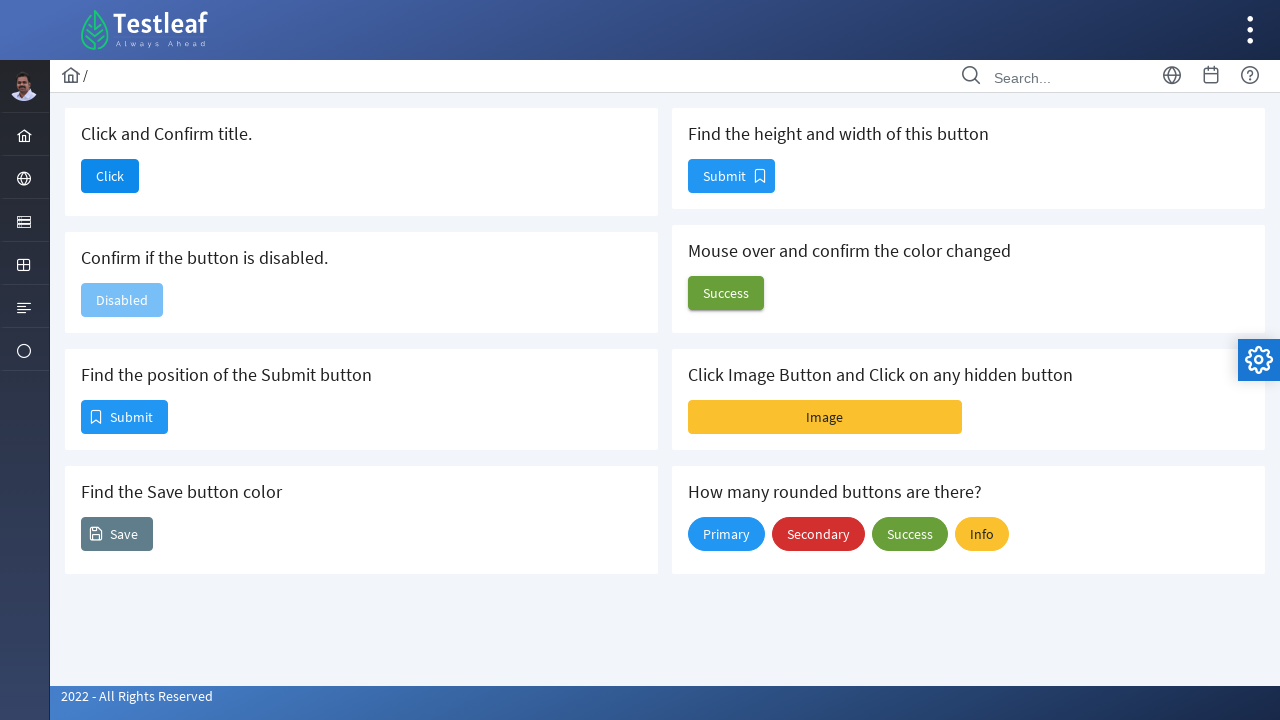

Retrieved button dimensions: Height=34, Width=87
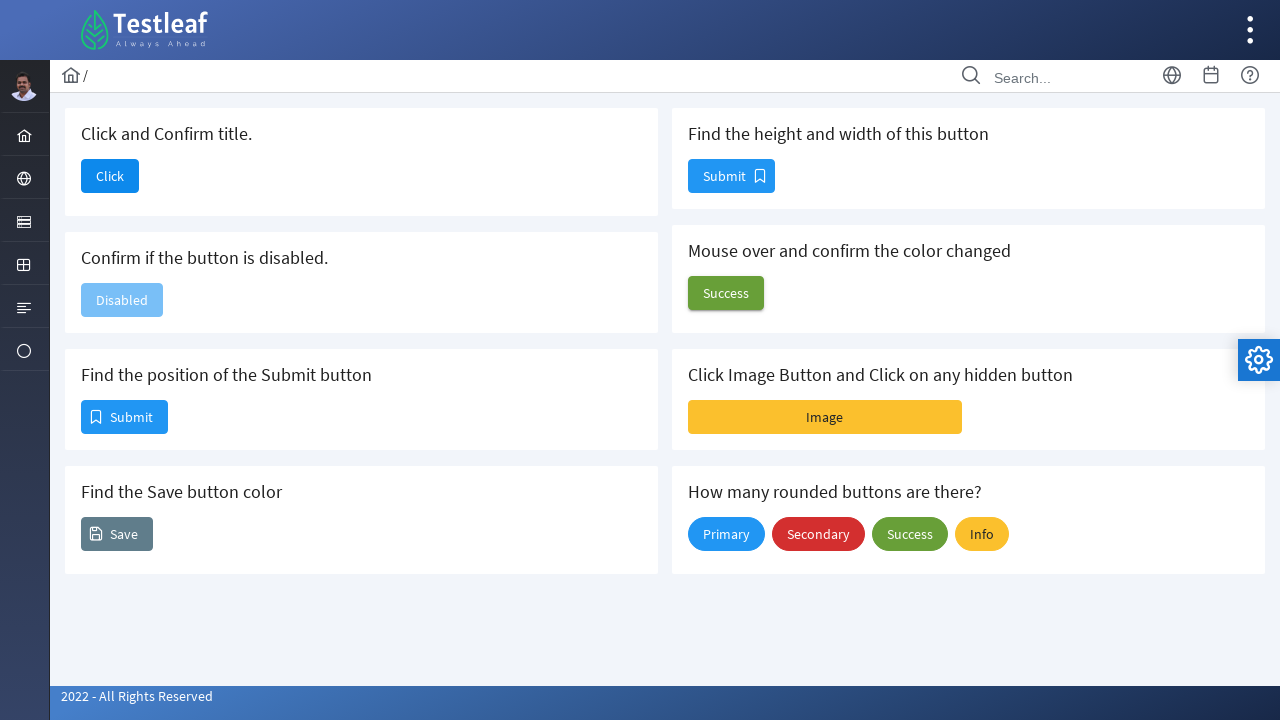

Retrieved button color before hover: rgb(104, 159, 56)
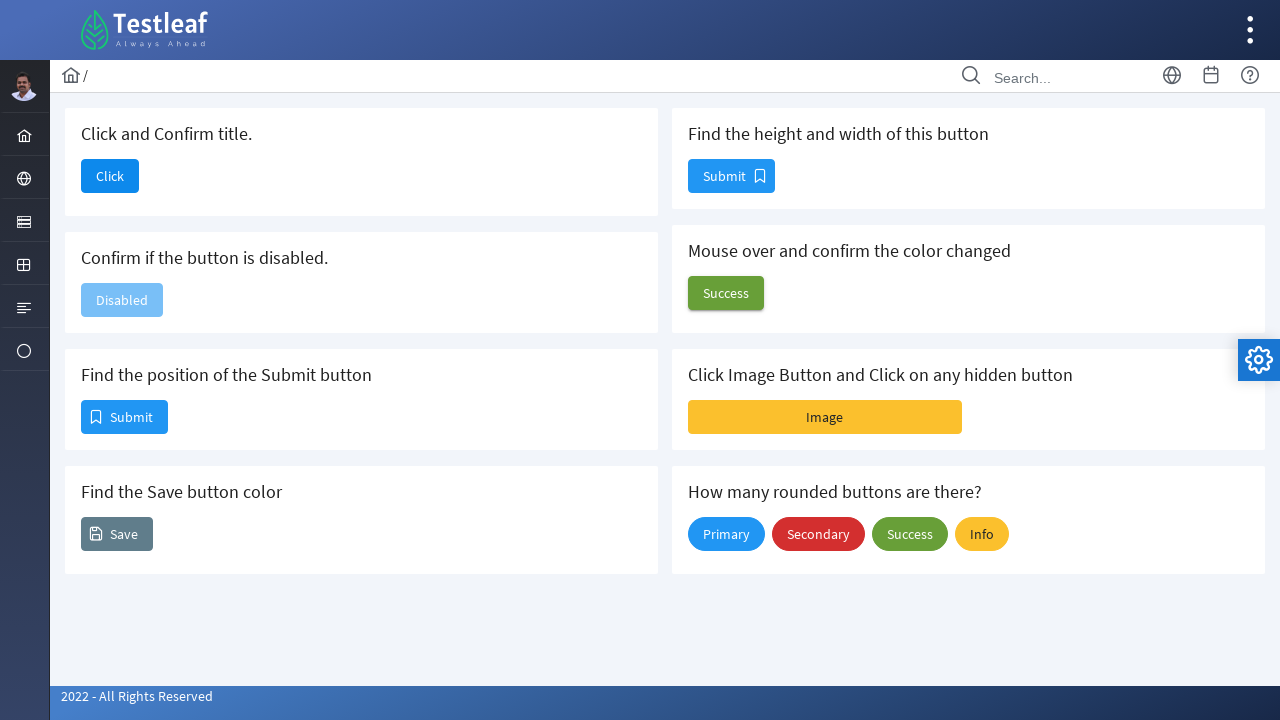

Hovered over color change button at (726, 293) on #j_idt88\:j_idt100
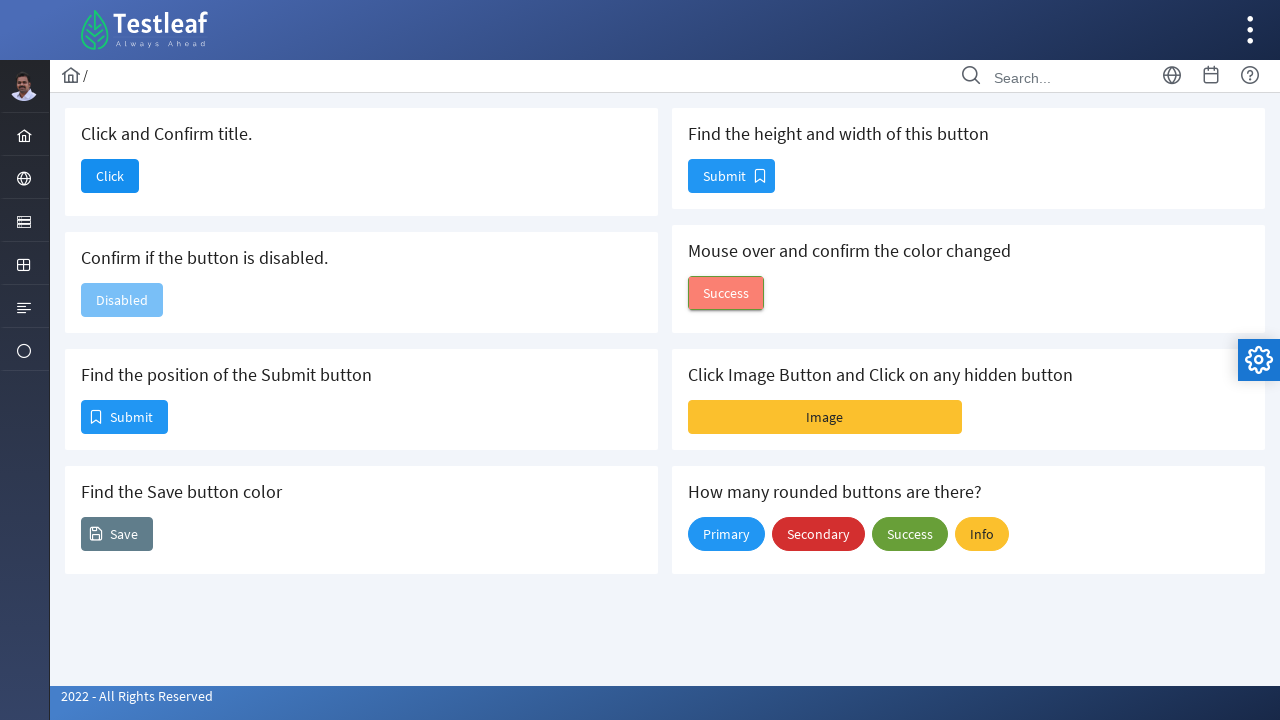

Retrieved button style after hover: None
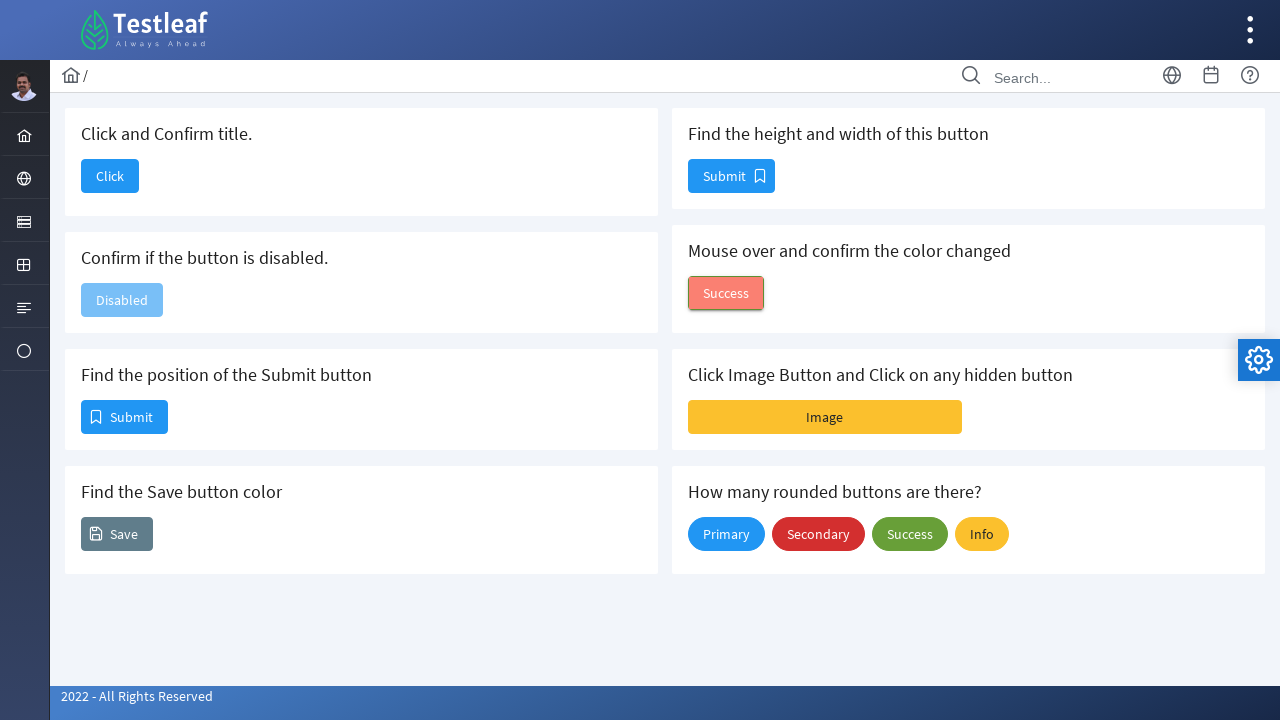

Counted buttons with danger class: 1 buttons found
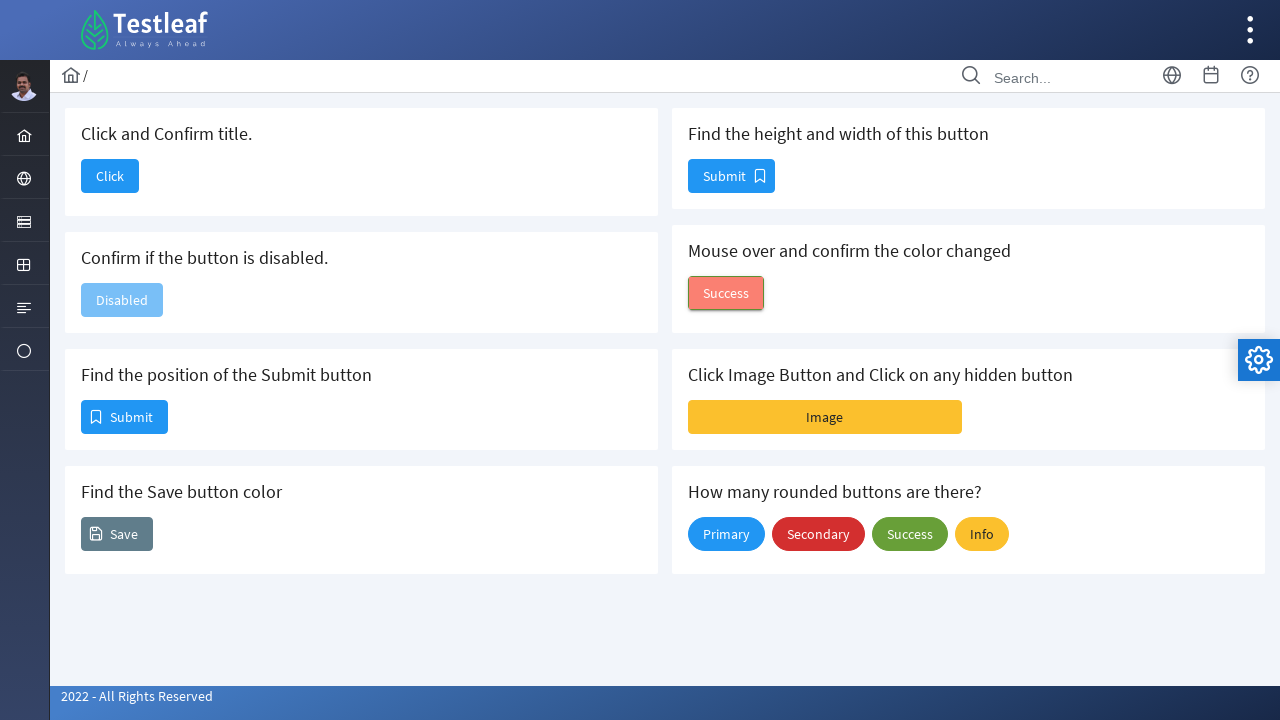

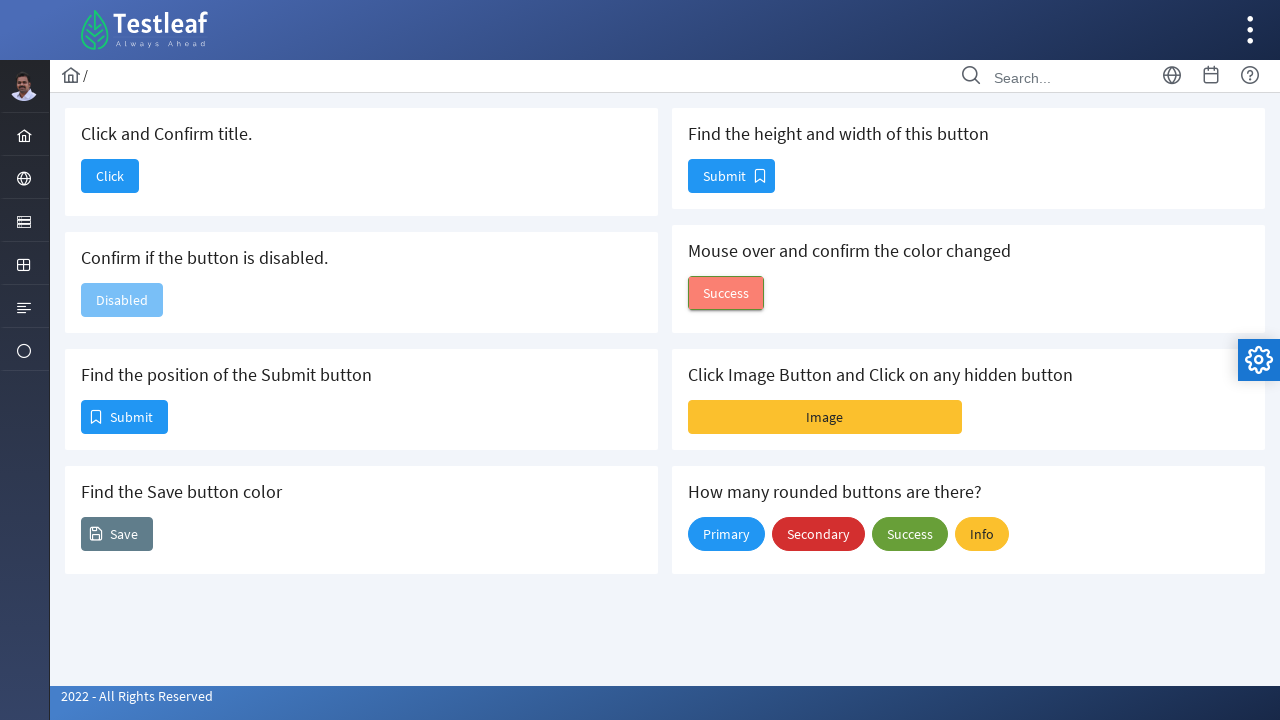